Navigates to mobile mail website and sets browser window size to 480x800 dimensions

Starting URL: http://m.mail.10086.cn

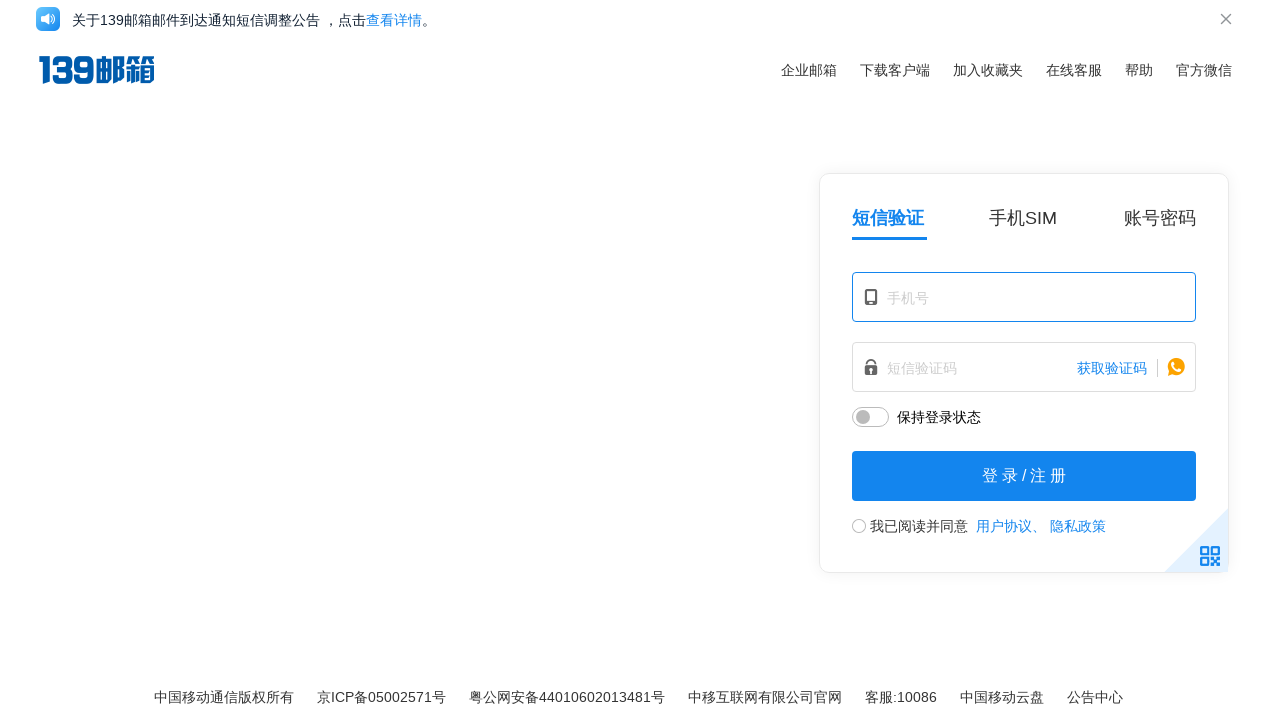

Set browser window size to 480x800 dimensions
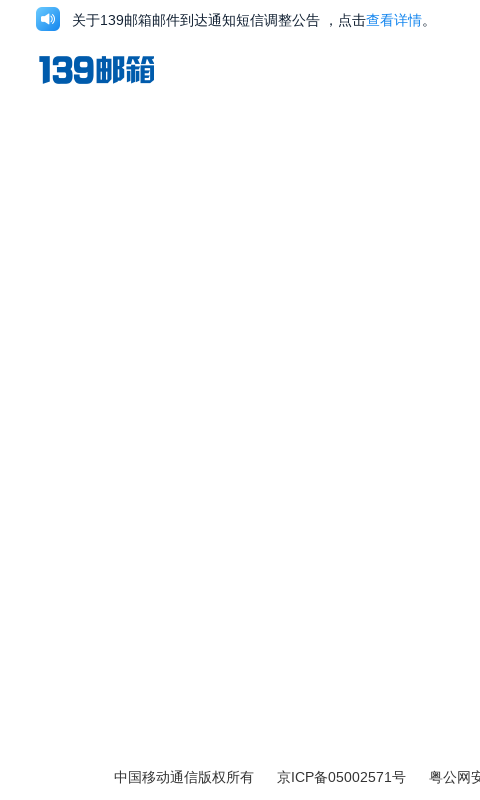

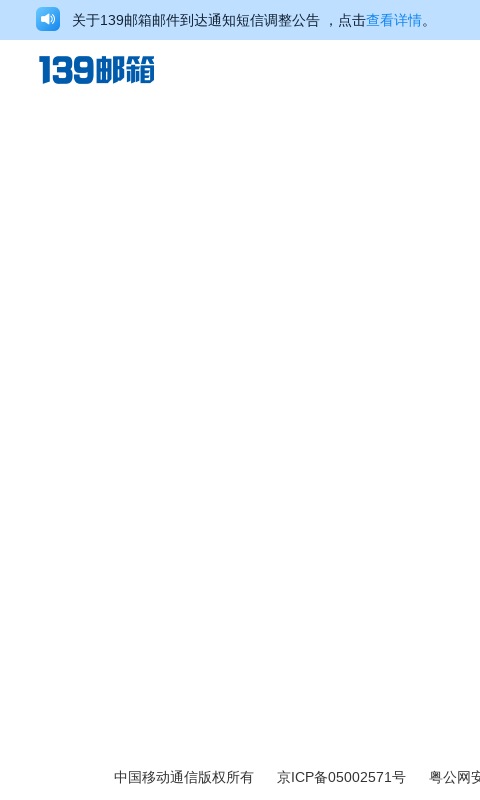